Tests browser window switching functionality by clicking a link that opens a new window, switching to the child window to verify its title, closing it, and then switching back to the parent window.

Starting URL: https://demo.automationtesting.in/Windows.html

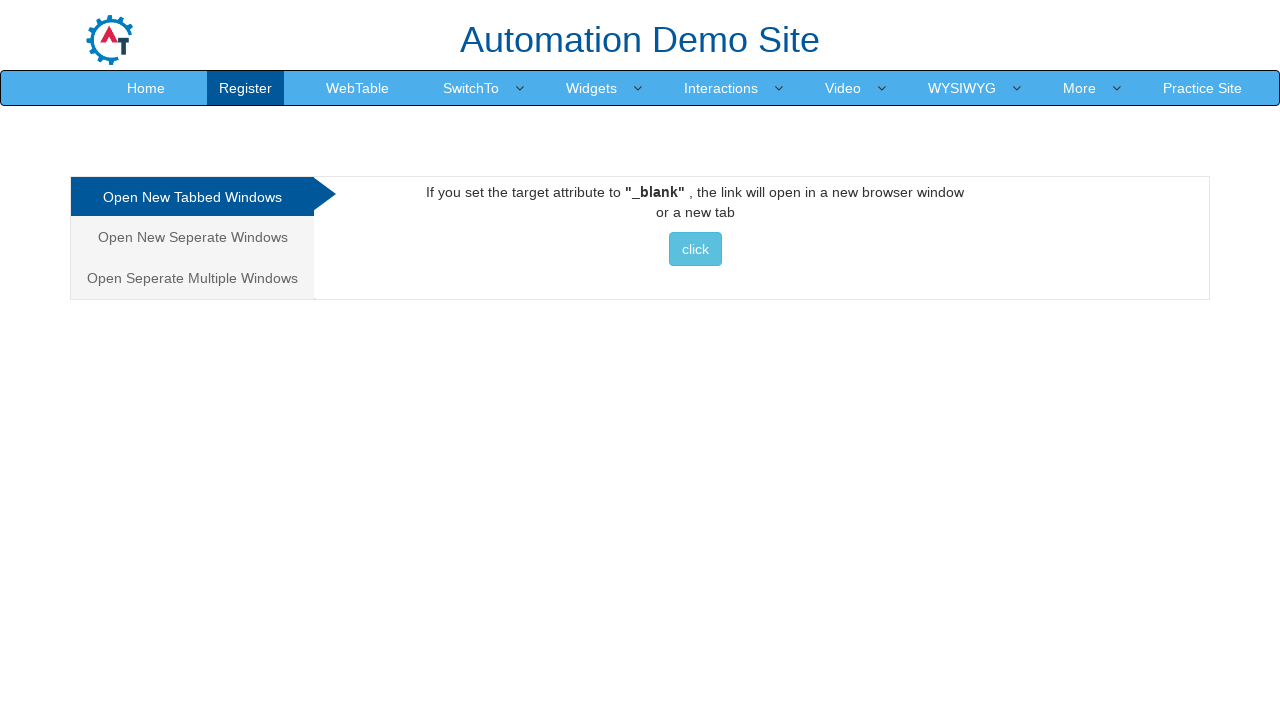

Clicked 'Click' link to open new window at (695, 249) on text=Click
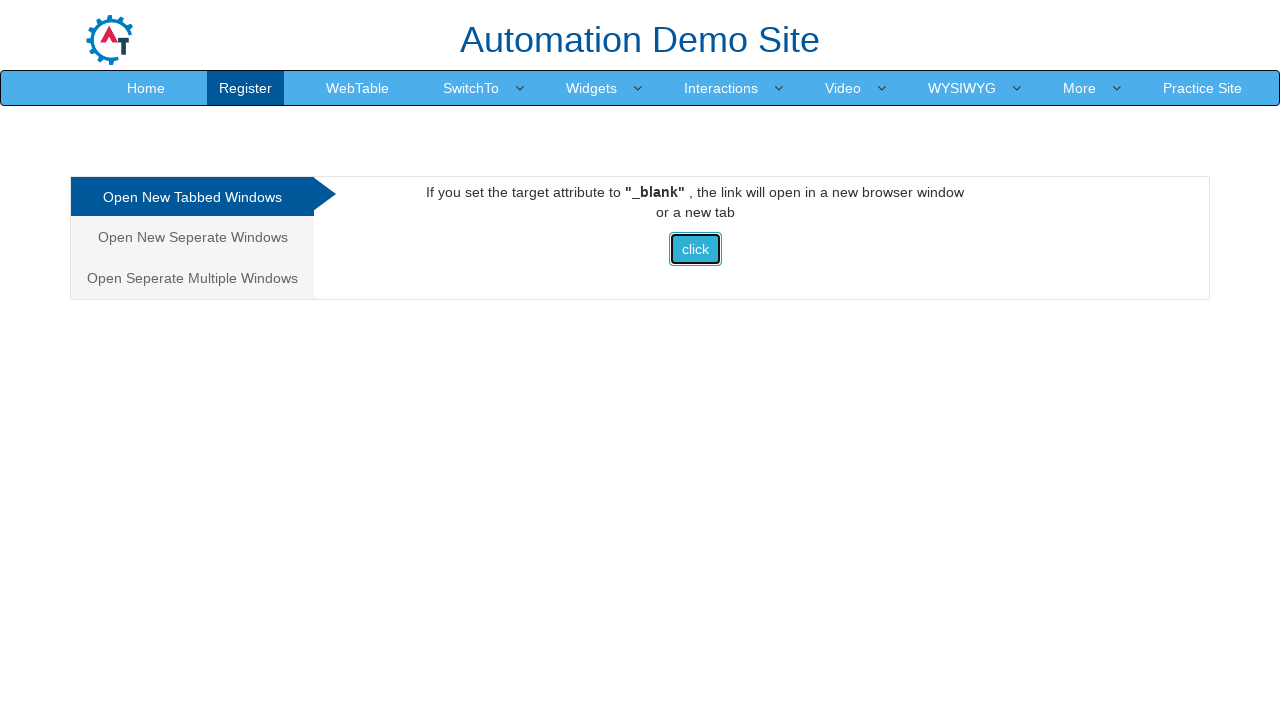

New child window opened
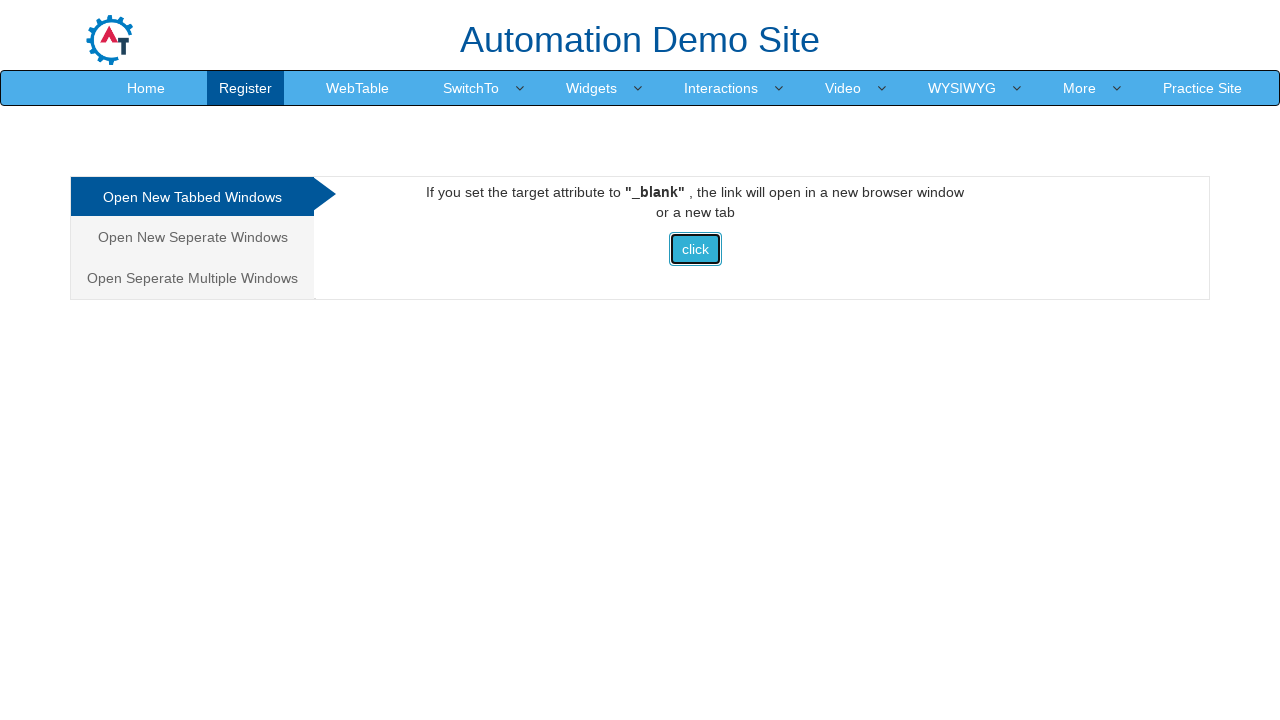

Child window loaded completely
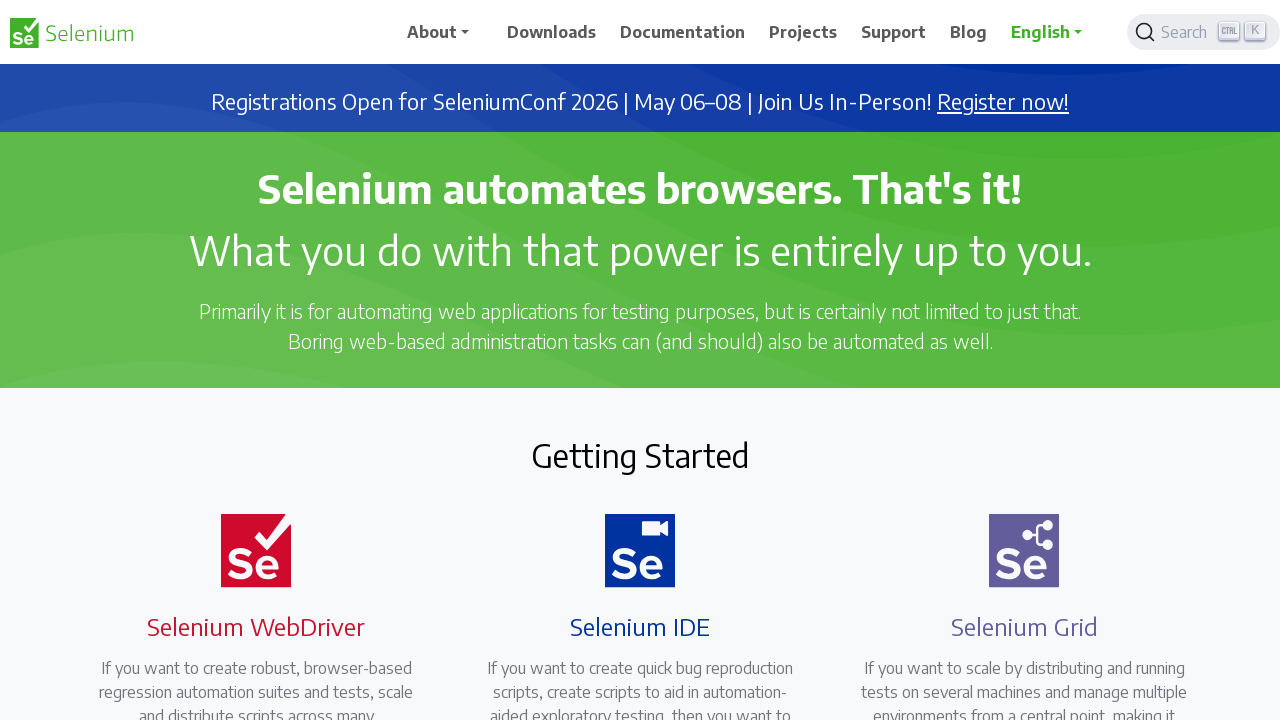

Verified child window title: Selenium
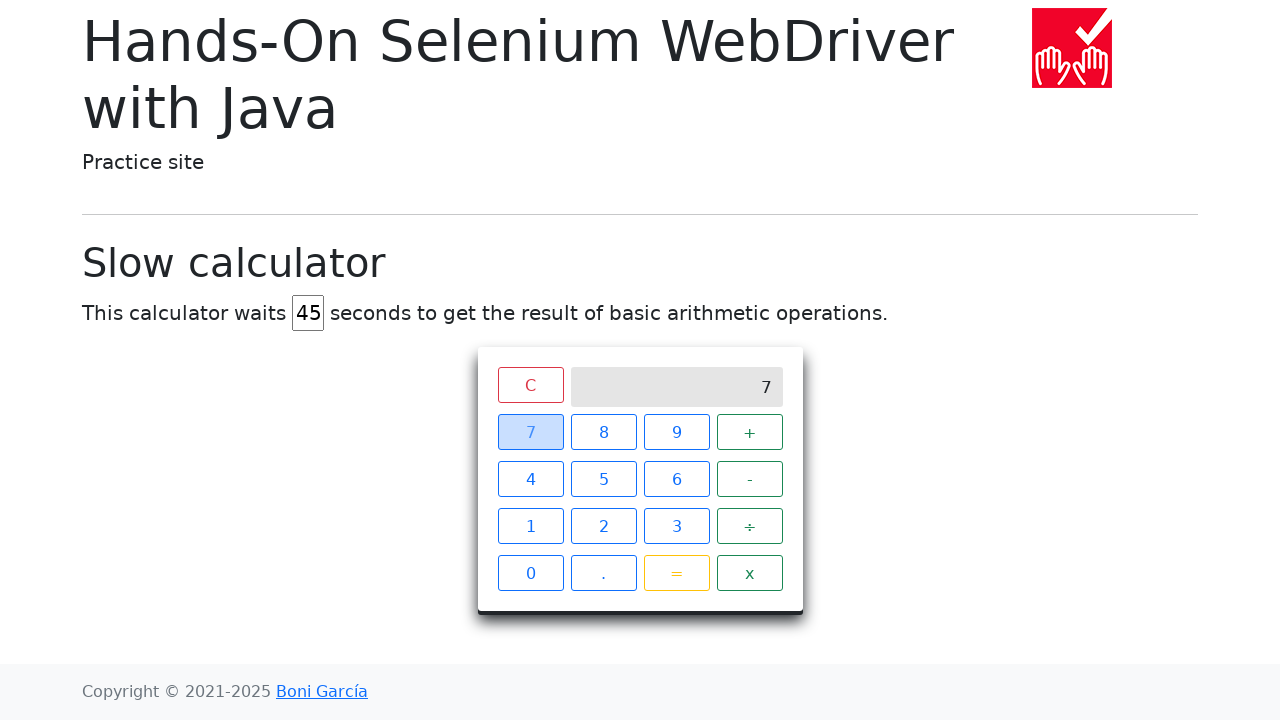

Closed child window
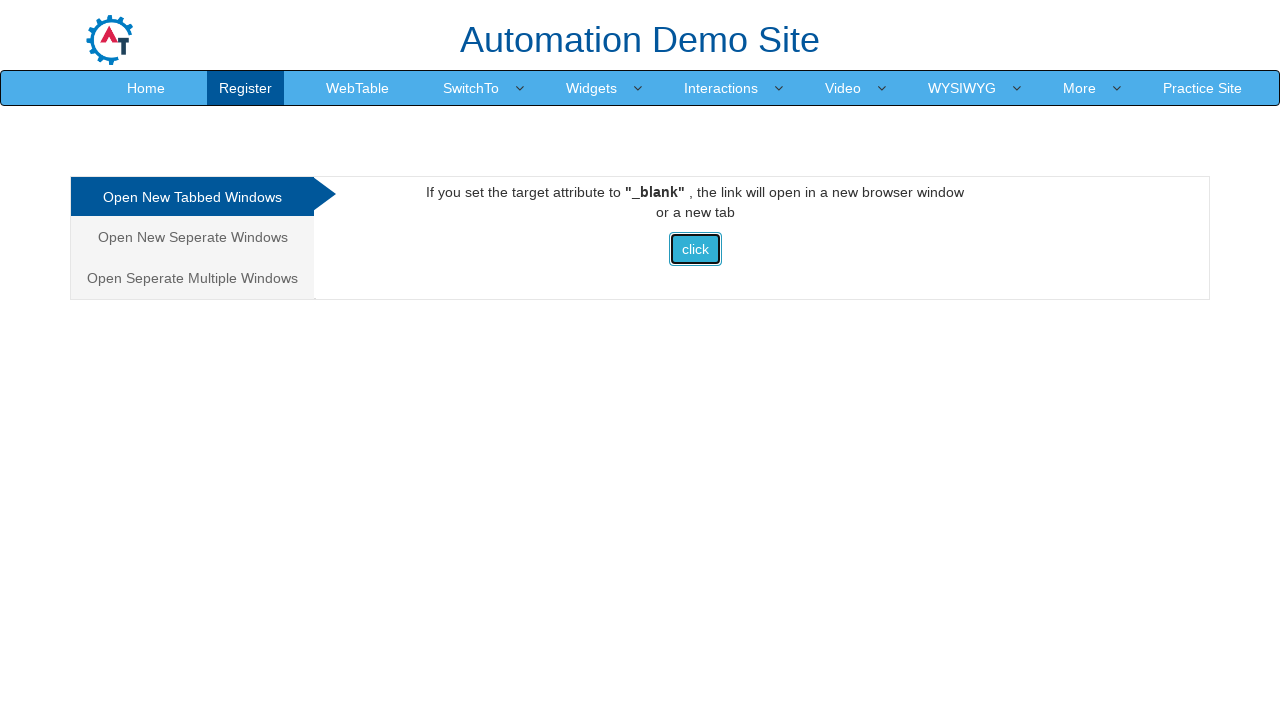

Verified parent window title: Frames & windows
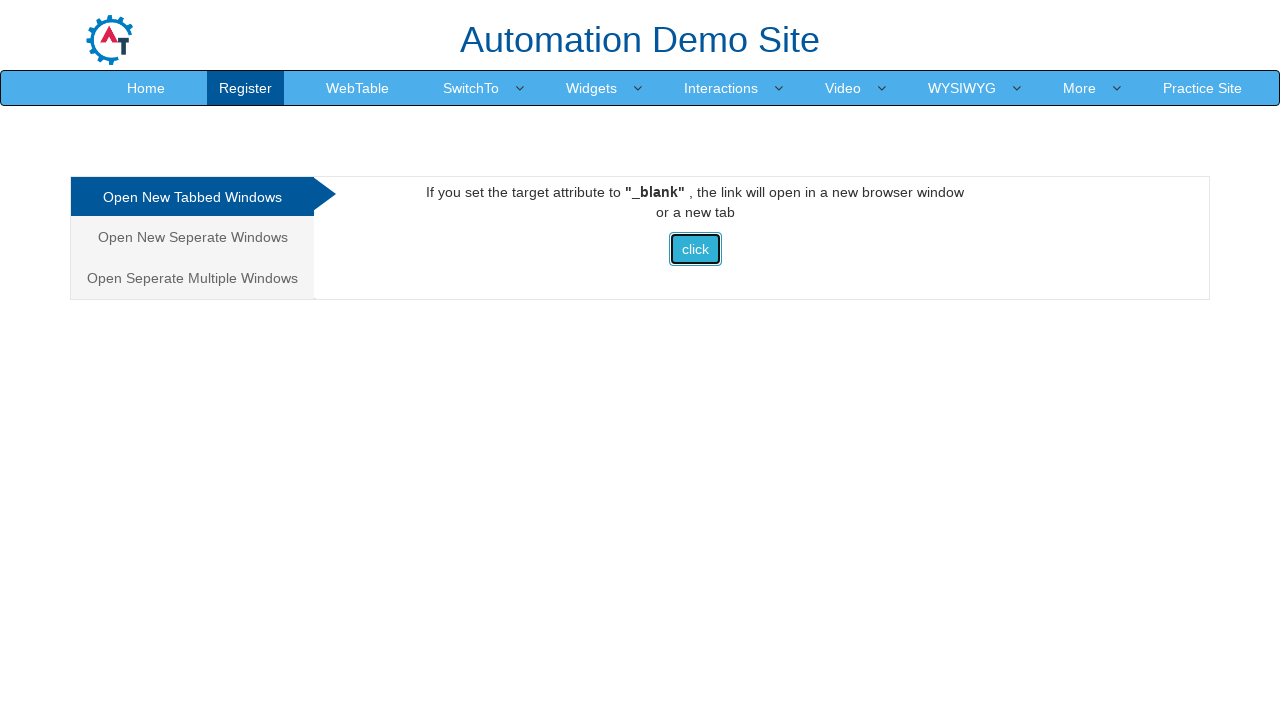

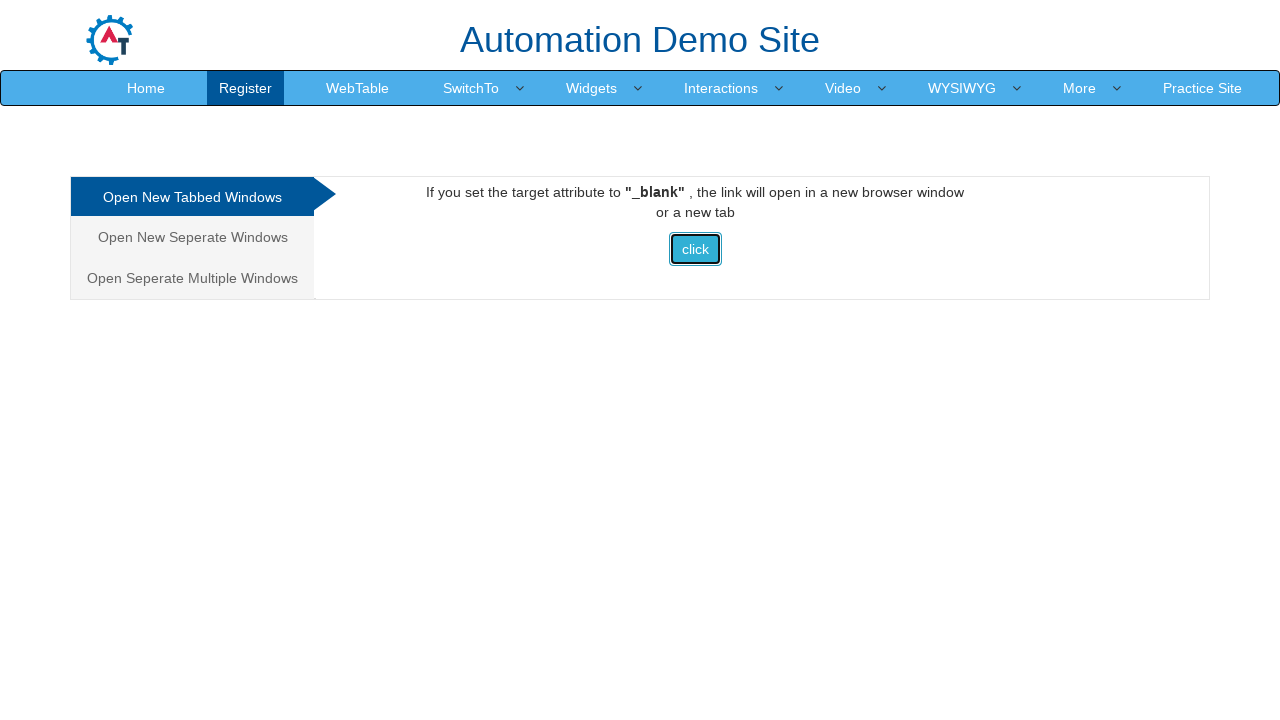